Tests the multiple windows functionality by clicking a link to open a new browser tab/window, then verifying the new tab contains the expected "New Window" text.

Starting URL: https://the-internet.herokuapp.com/windows

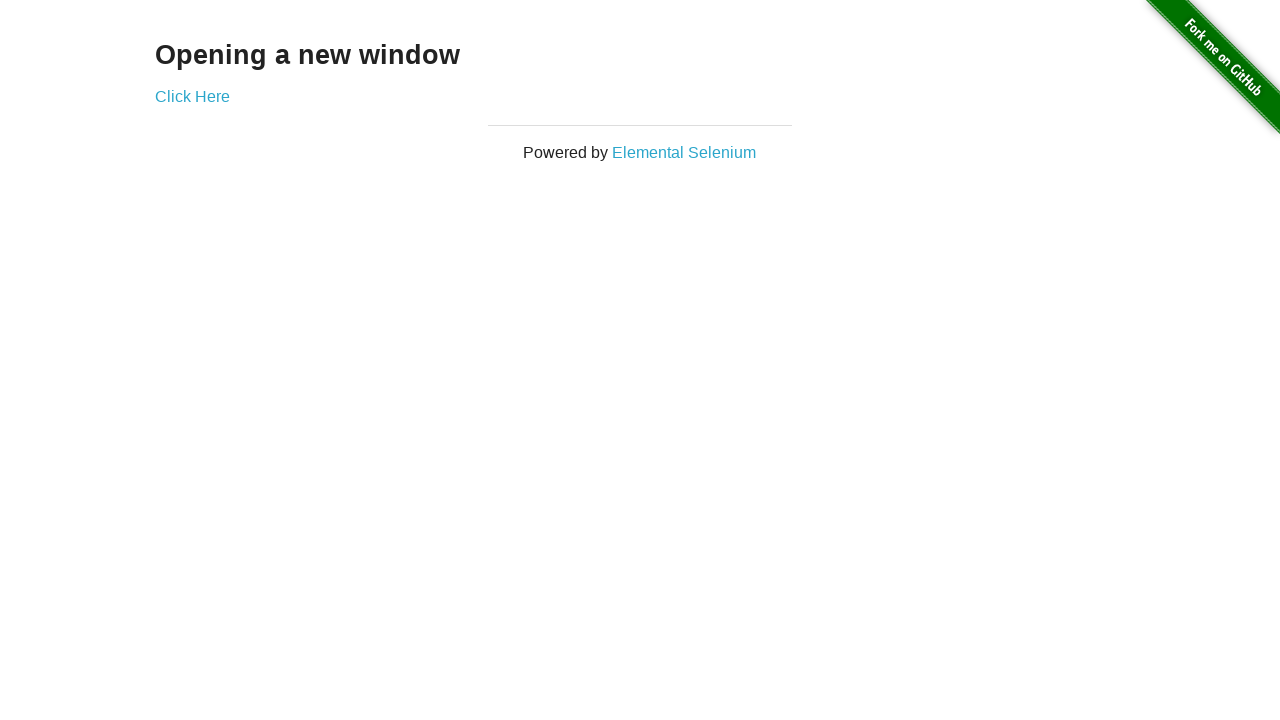

Clicked link to open new window at (192, 96) on a[href='/windows/new']
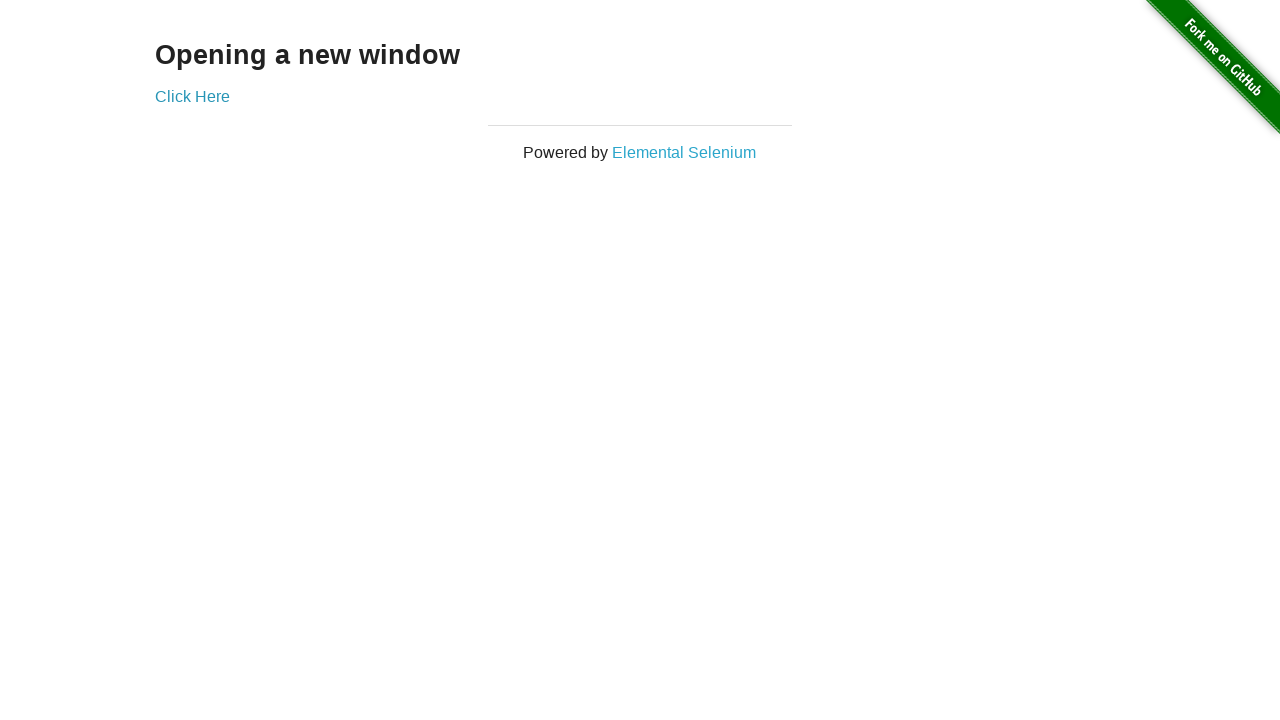

New page opened and captured
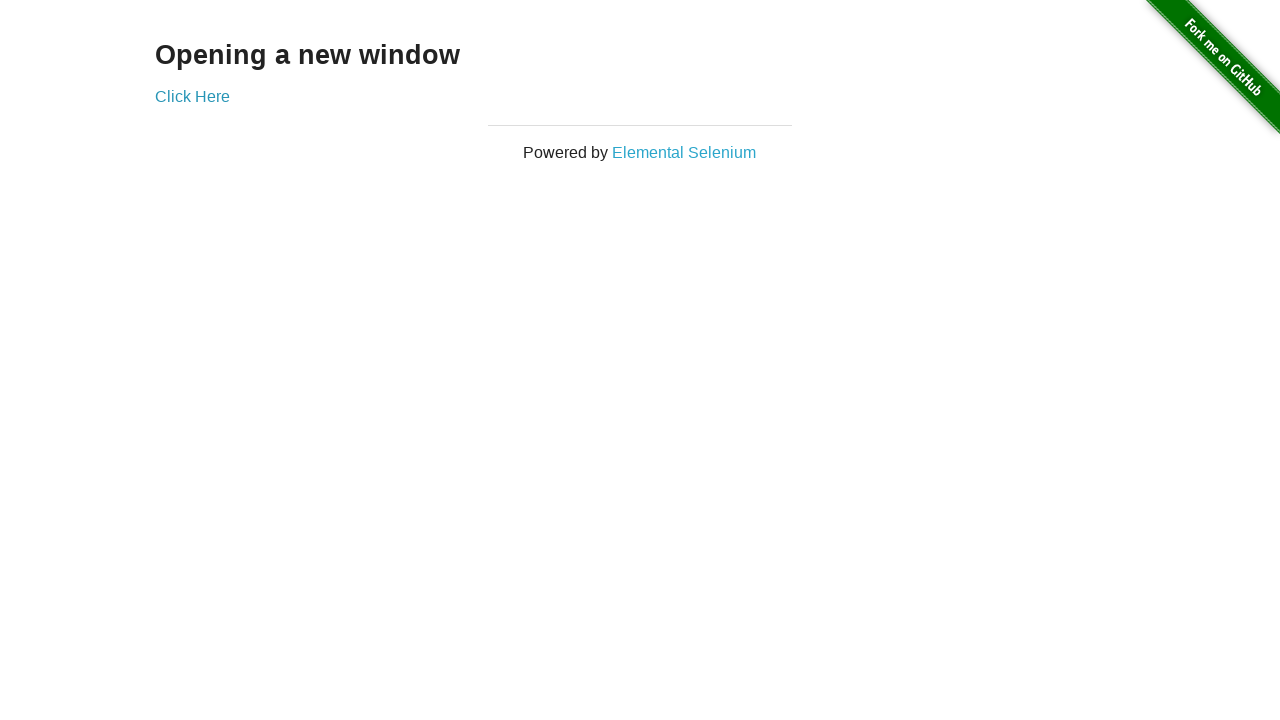

New page finished loading
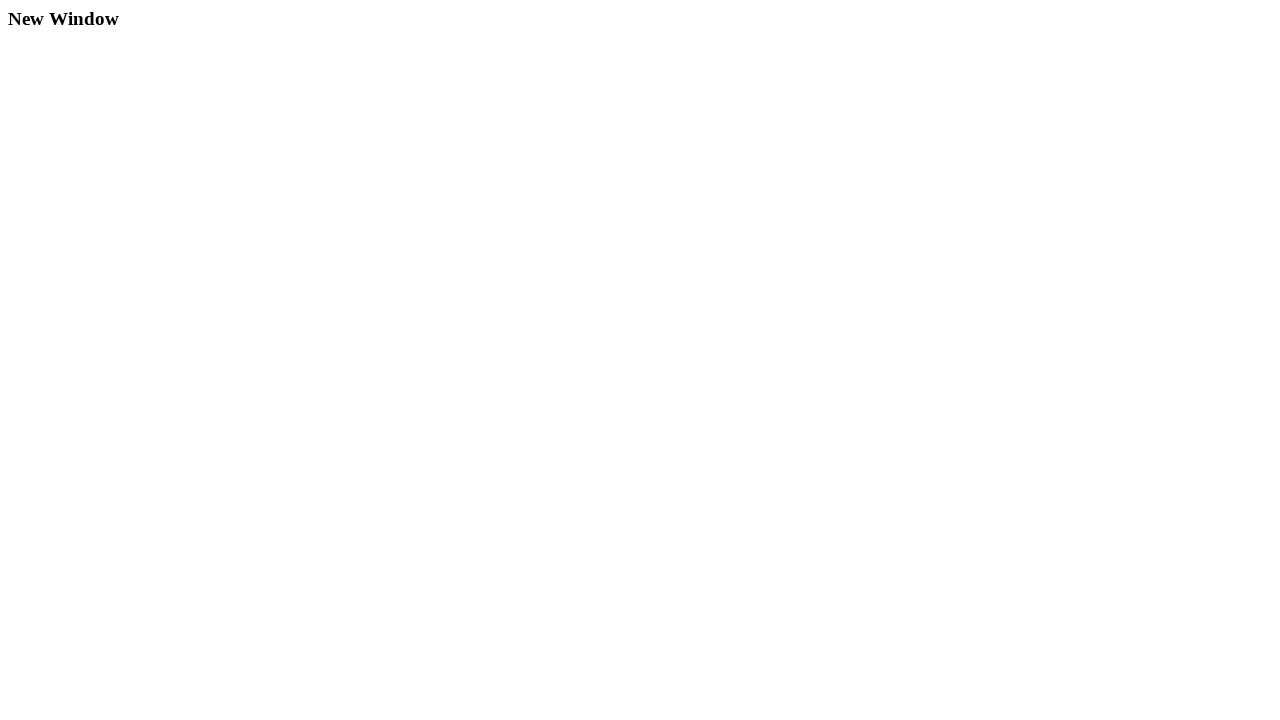

Verified 'New Window' text is present in new page
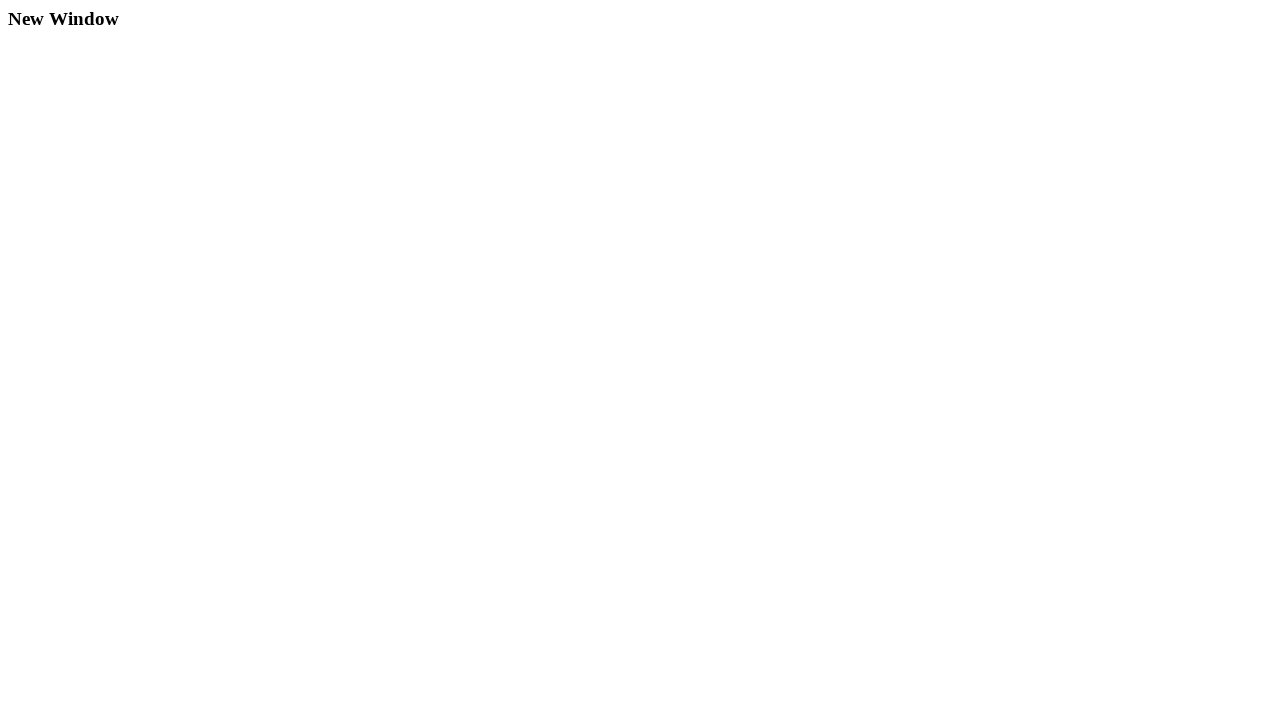

Closed the new page
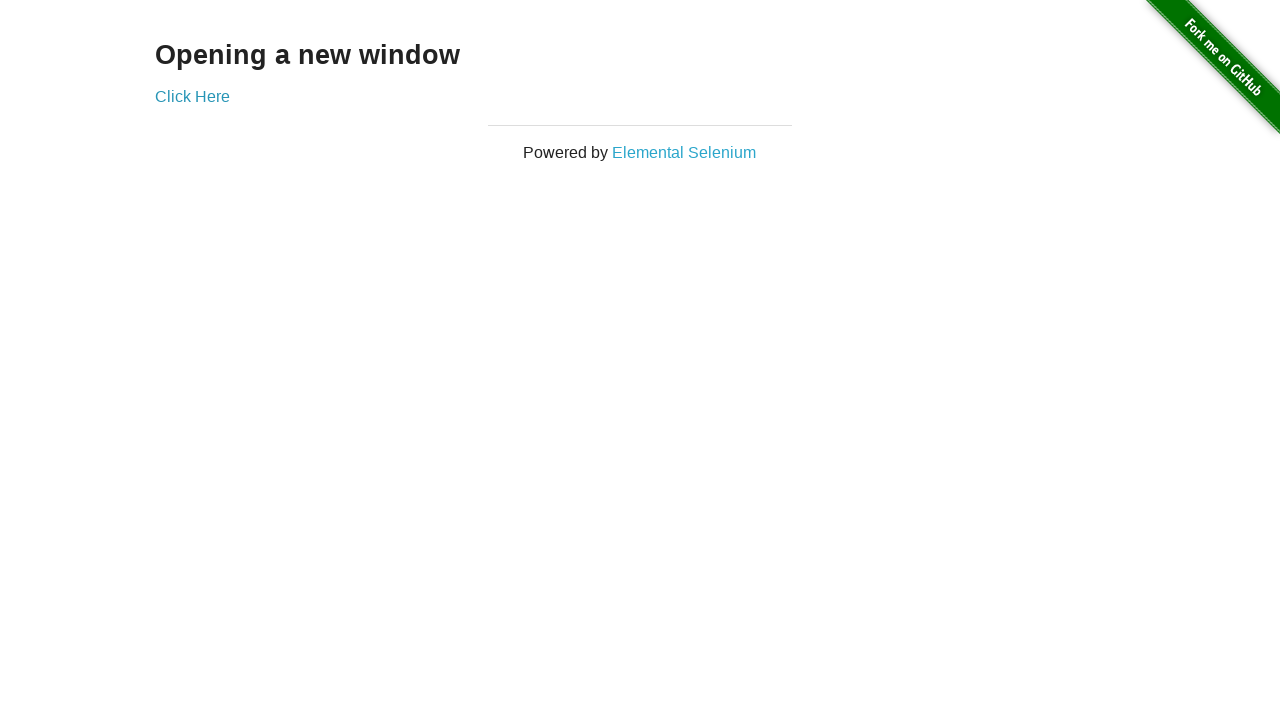

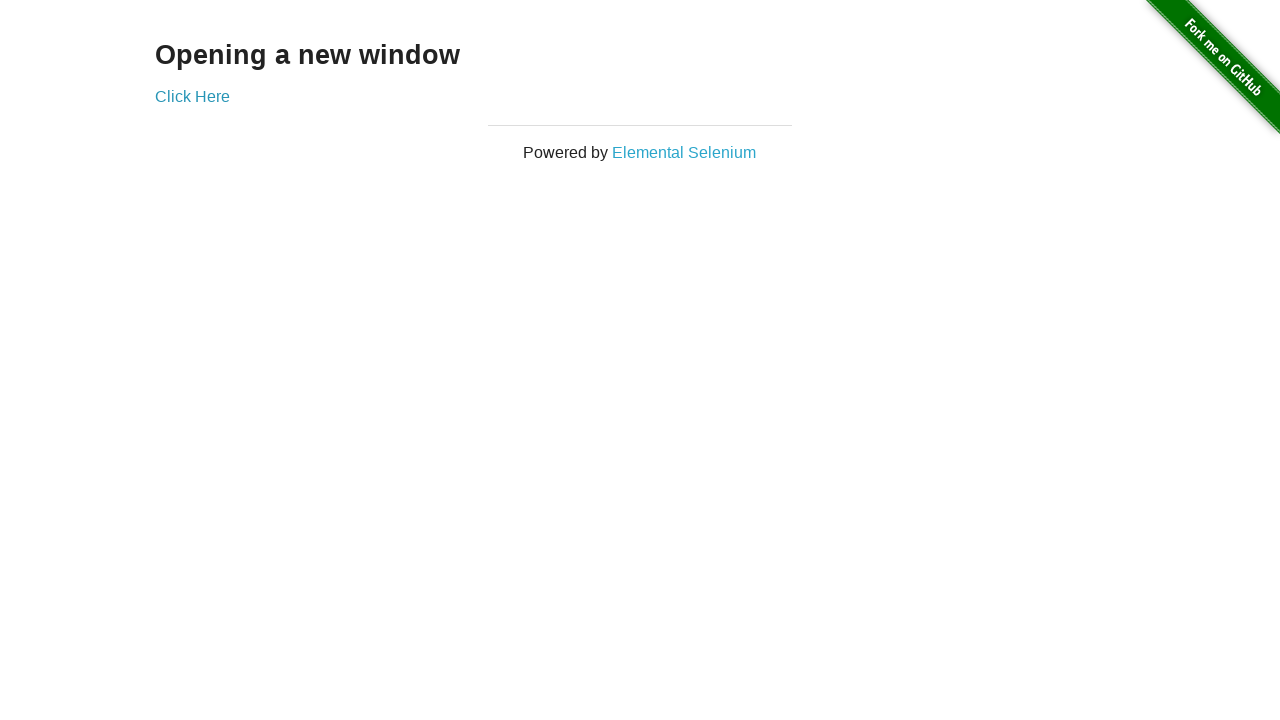